Tests dropdown handling with select tag by selecting options using label, value, and index methods, then verifying the selected content

Starting URL: https://freelance-learn-automation.vercel.app/signup

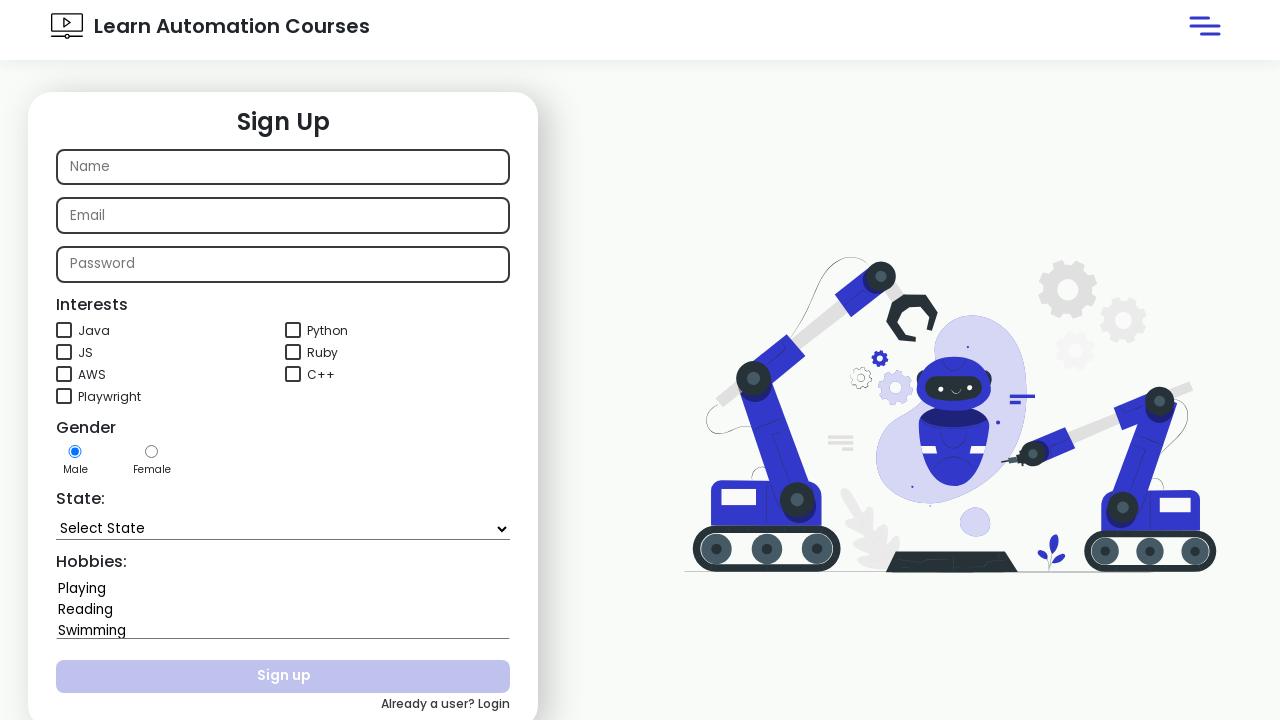

Selected 'Karnataka' from state dropdown using label on #state
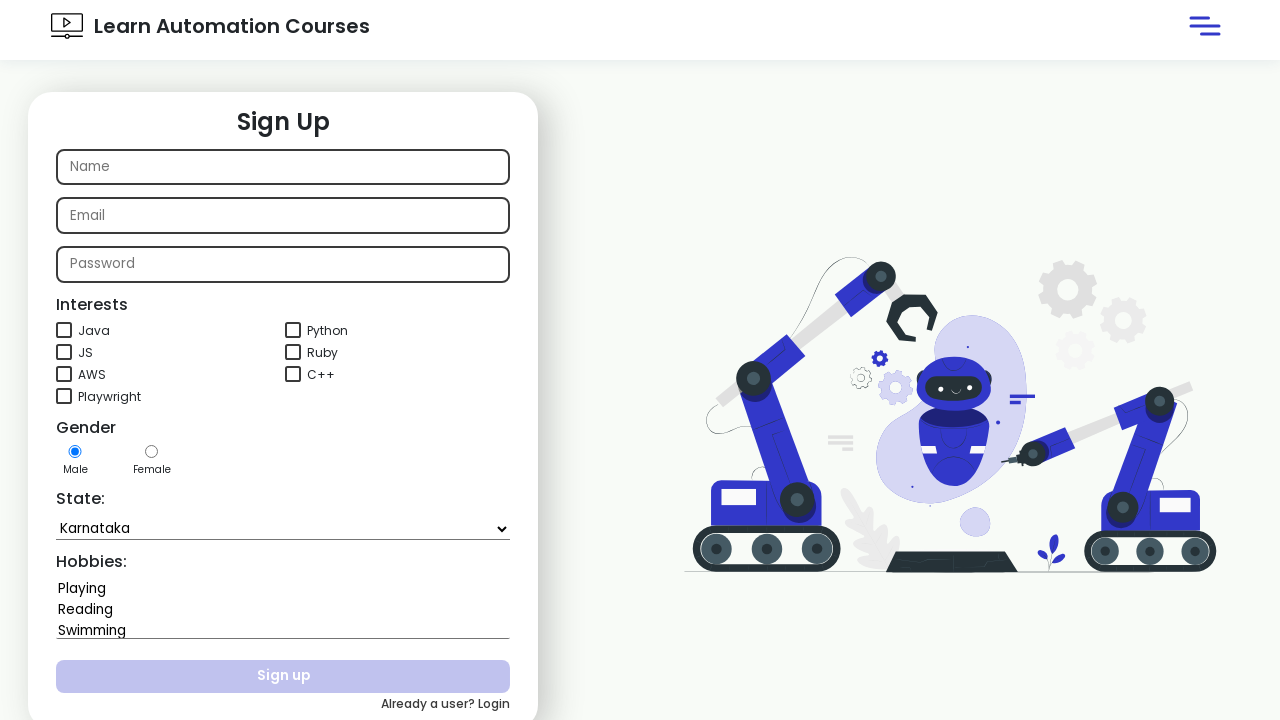

Selected 'Goa' from state dropdown using value on #state
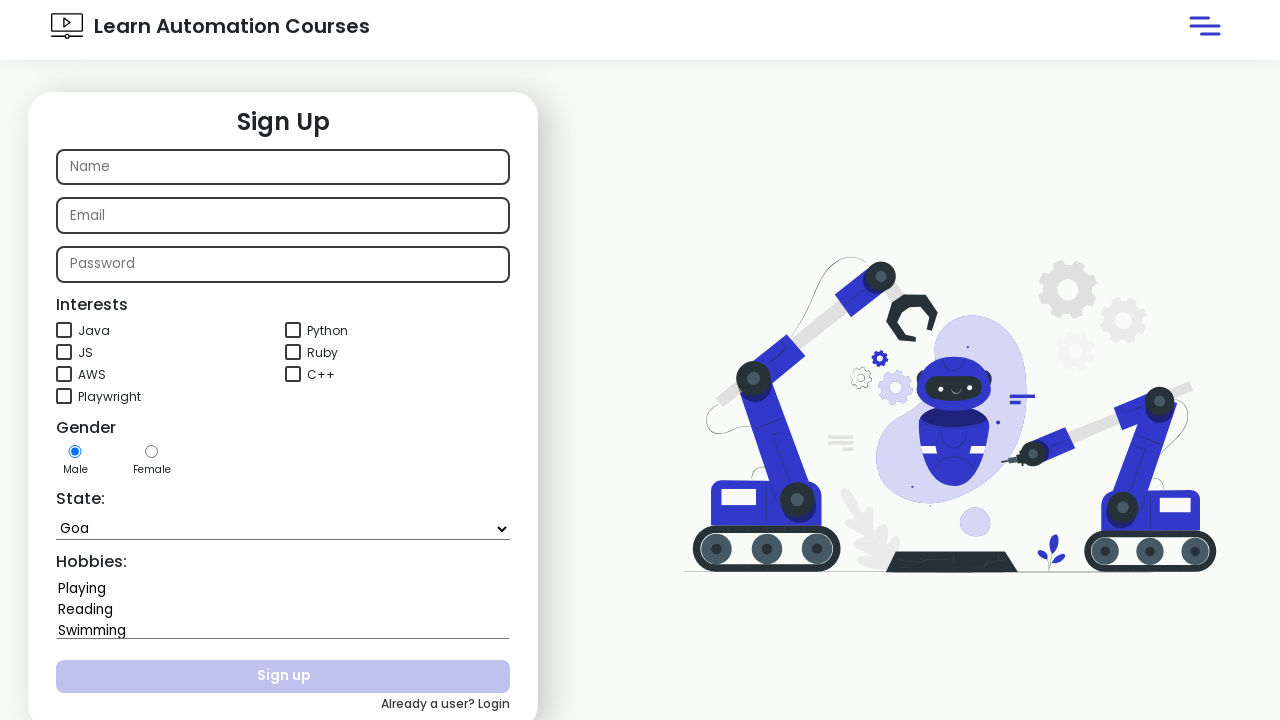

Selected state dropdown option at index 3 on #state
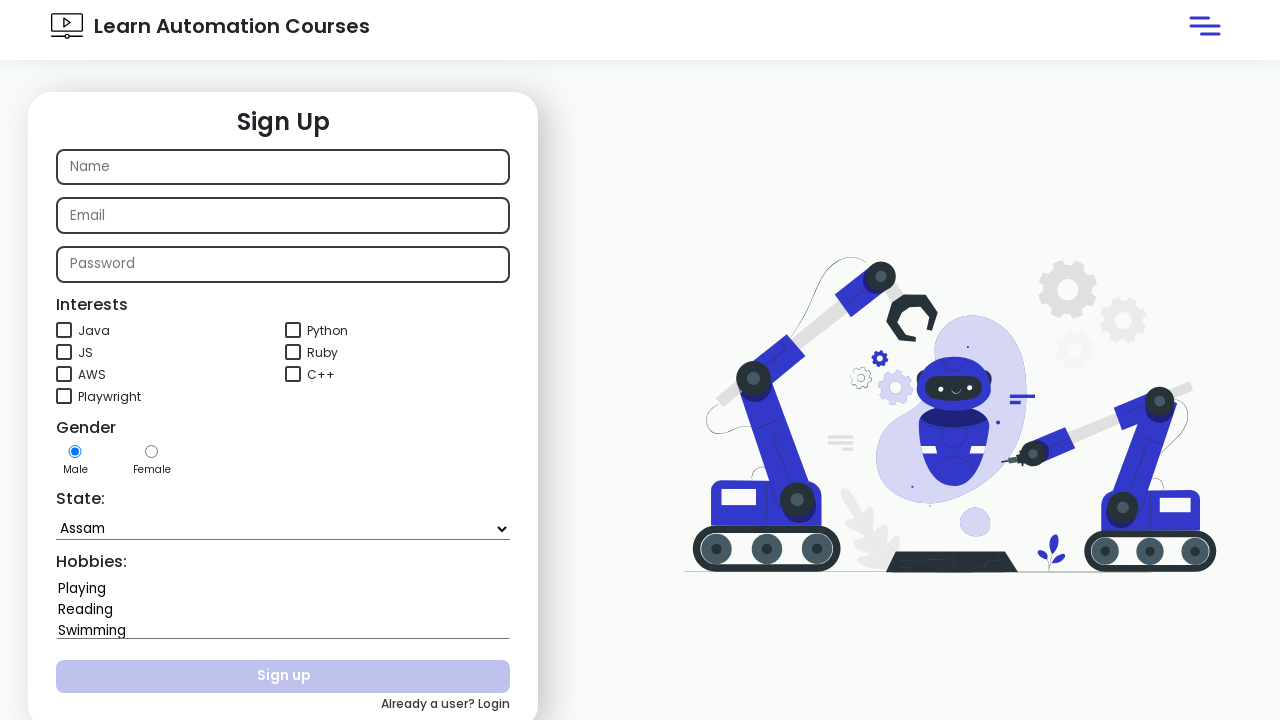

Retrieved text content from state dropdown
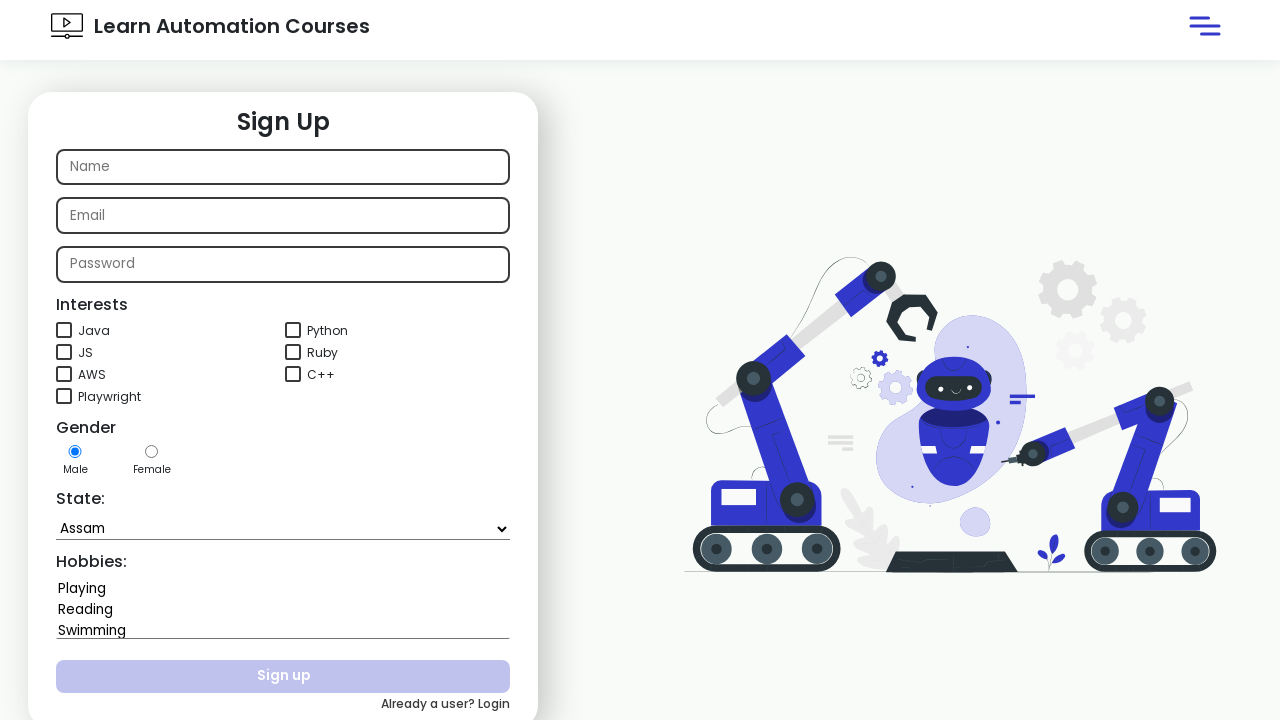

Verified that 'Bihar' is present in the selected state option
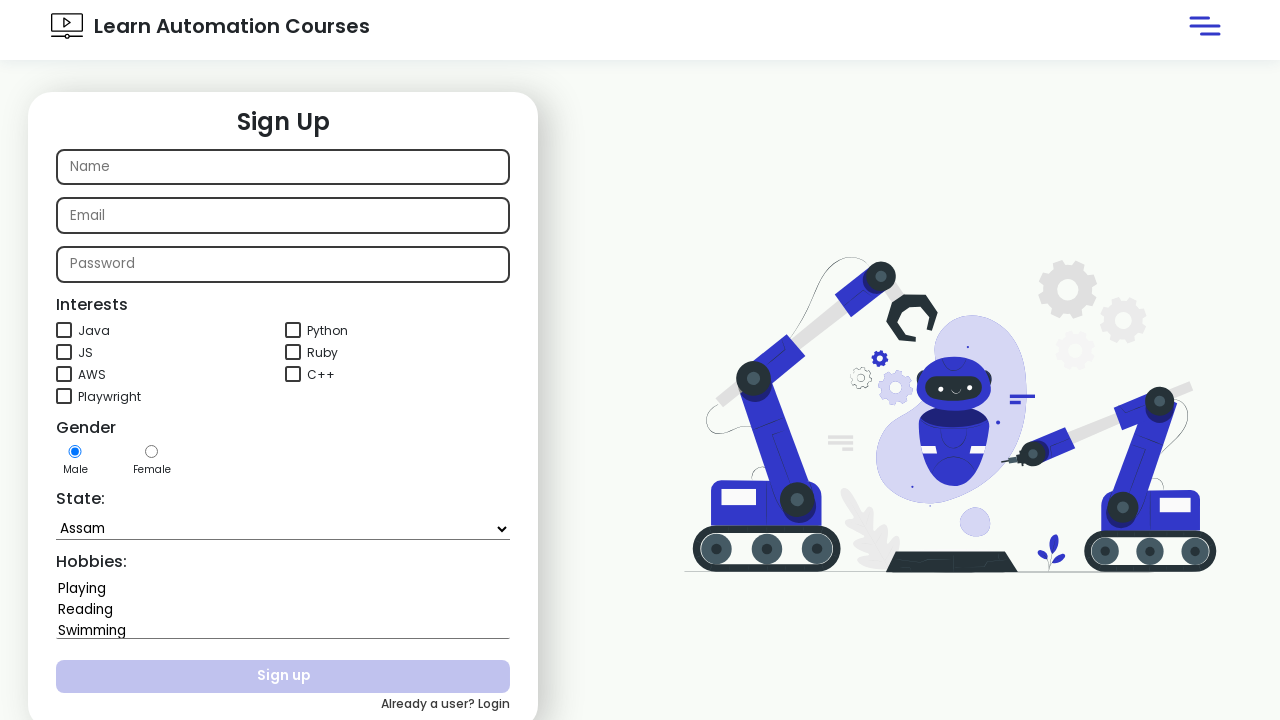

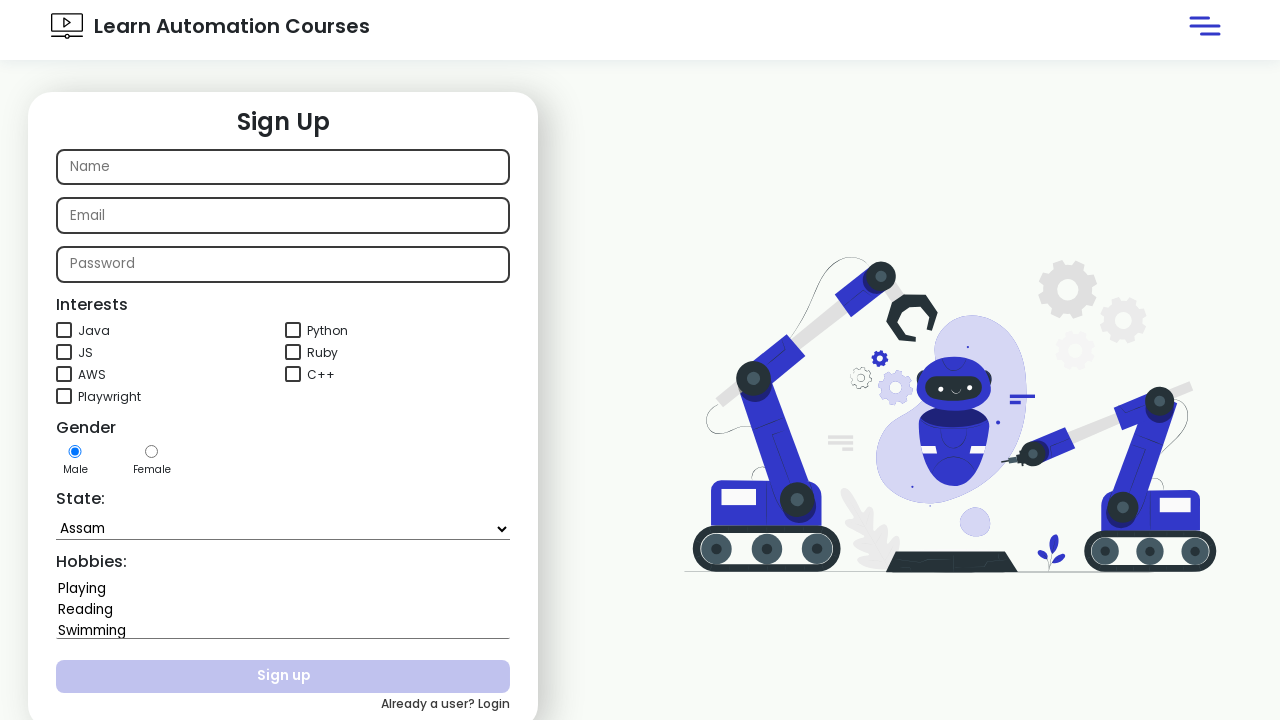